Navigates through three pages on the Artillery website: the homepage, the cloud page, and the documentation page.

Starting URL: https://www.artillery.io

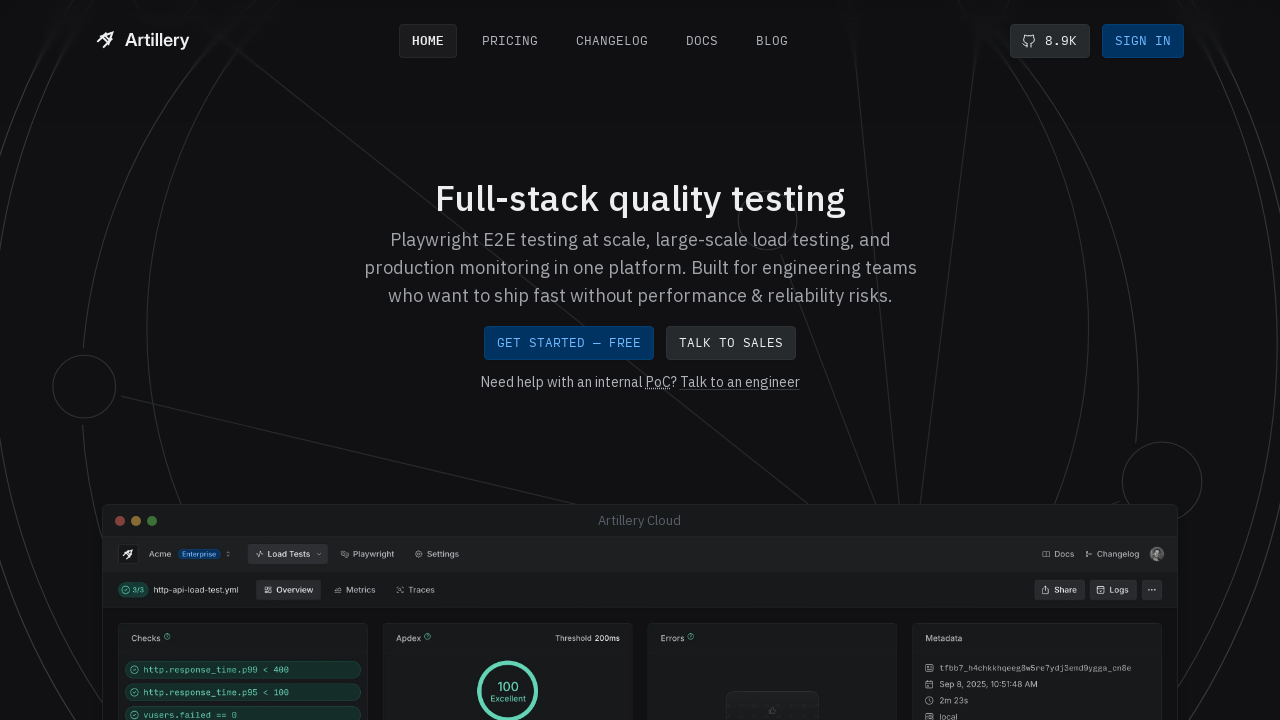

Navigated to Artillery cloud page
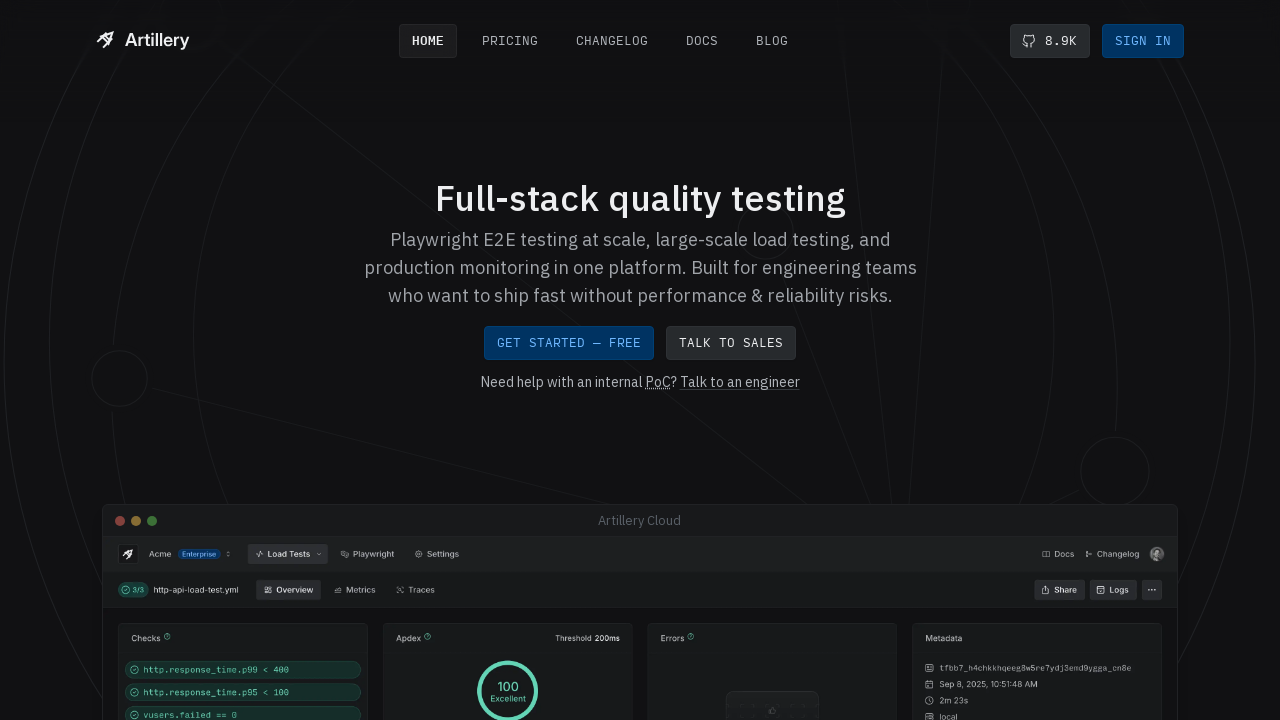

Navigated to Artillery documentation page
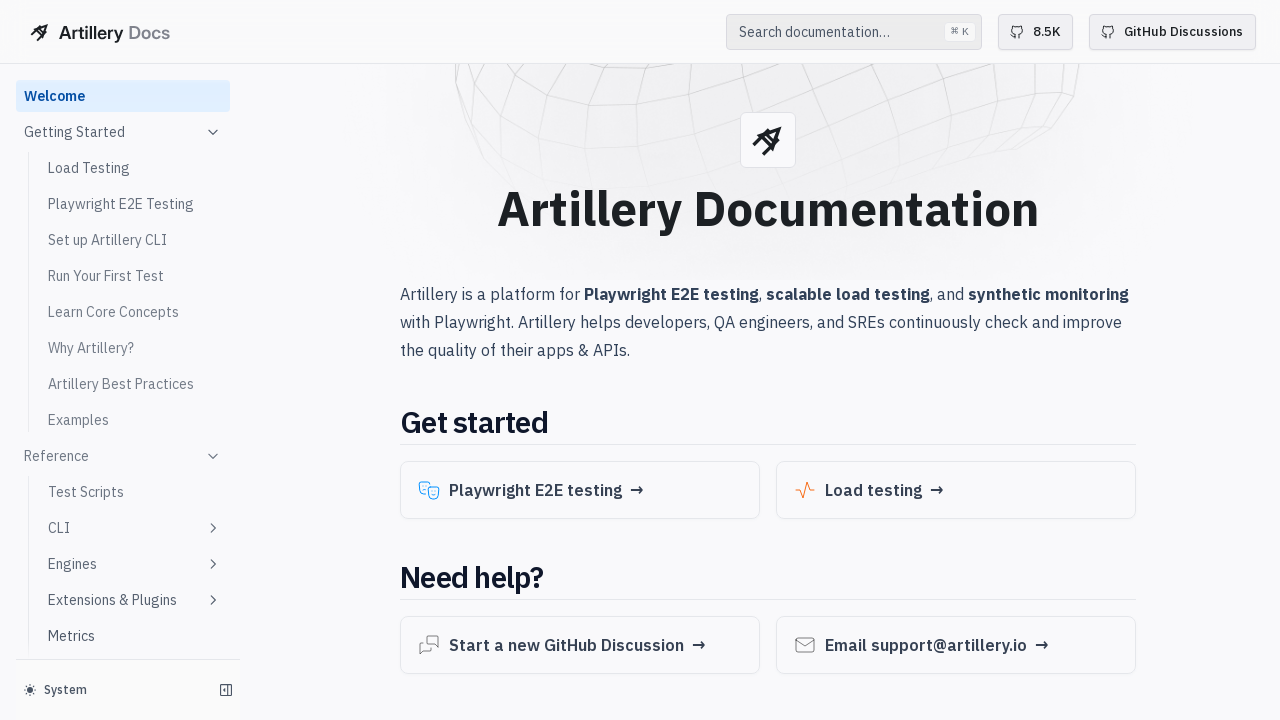

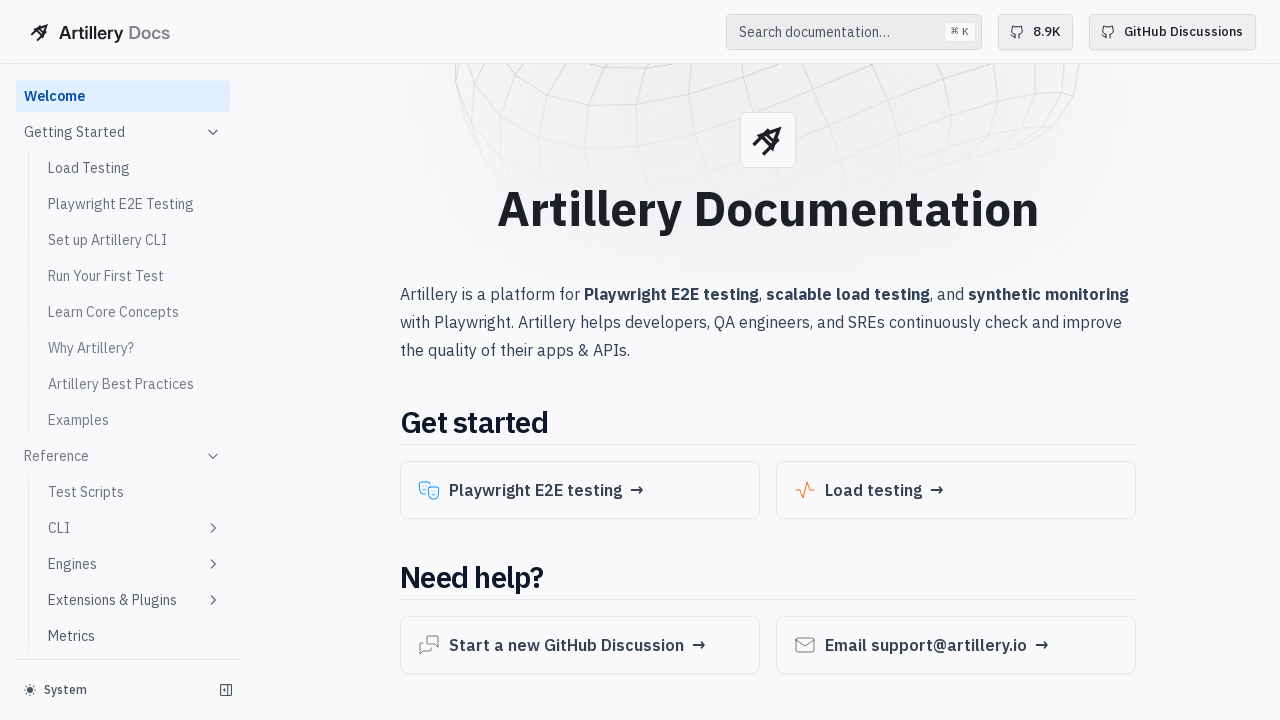